Tests navigation by clicking the Load Delay link on the homepage

Starting URL: http://www.uitestingplayground.com/

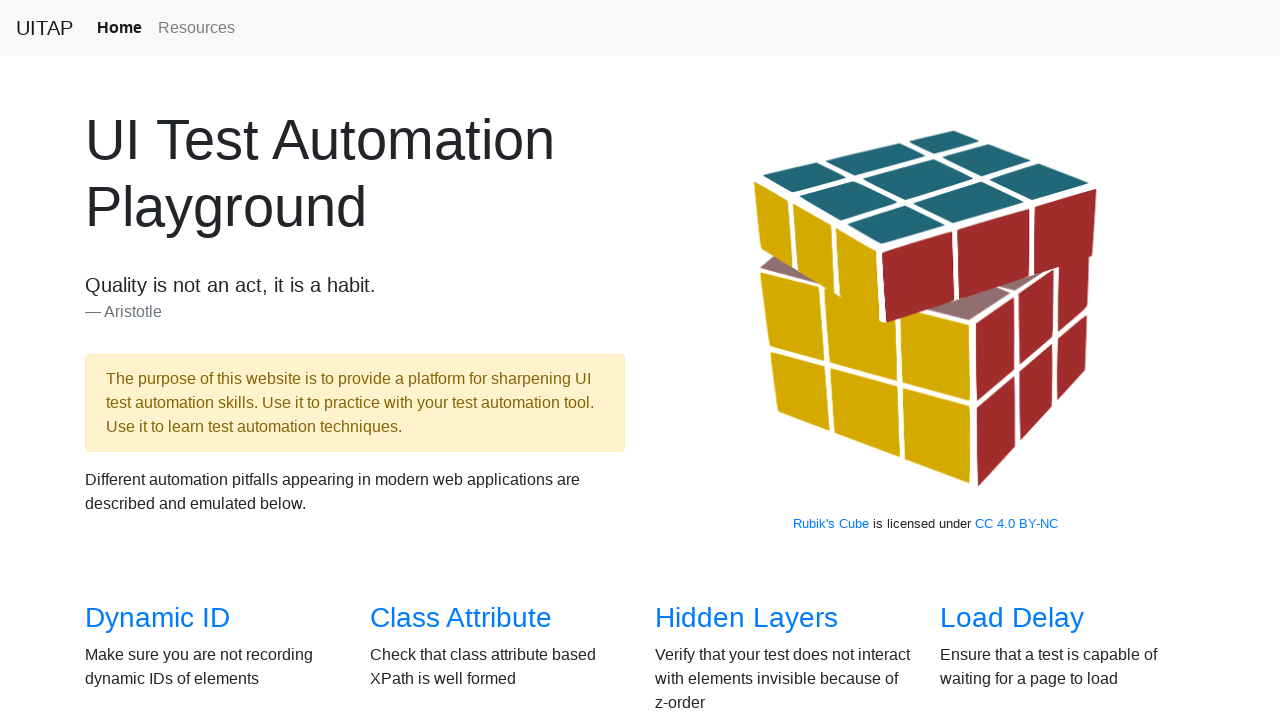

Clicked the Load Delay link on the homepage at (1012, 618) on text=Load Delay
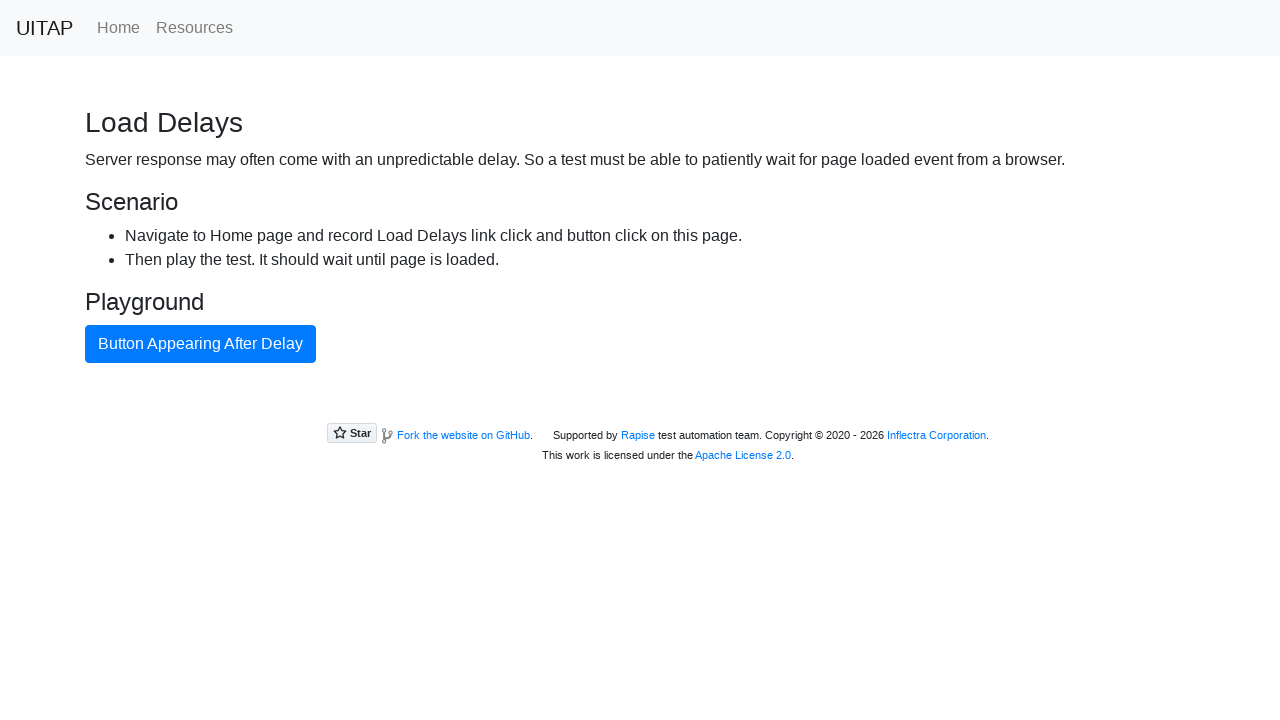

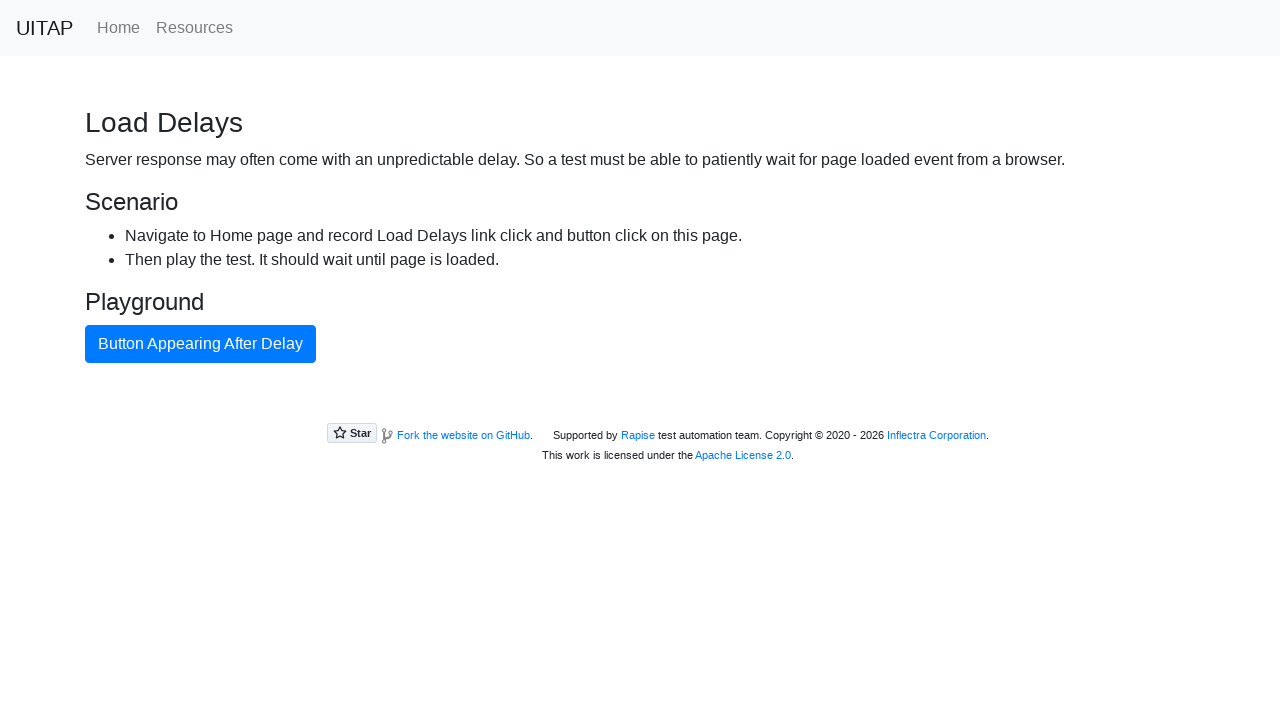